Tests opening a new tab by clicking a link and then switching back to the parent tab

Starting URL: https://demoqa.com/links

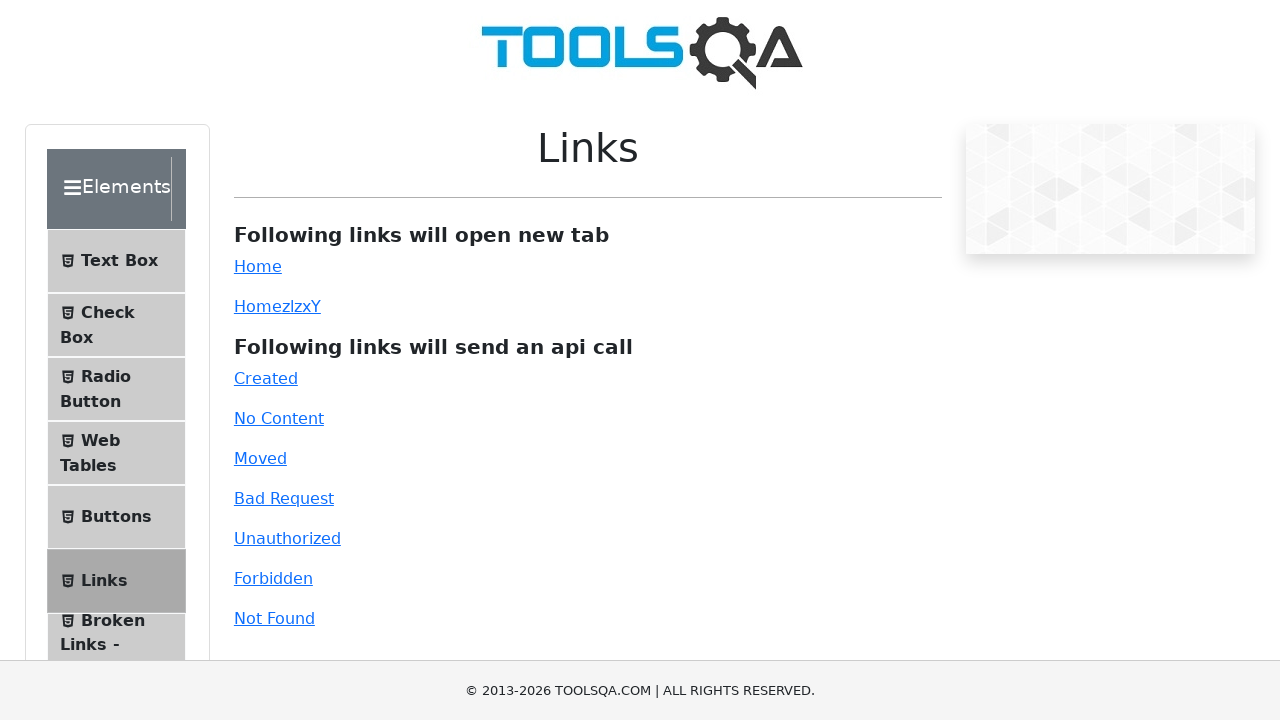

Clicked simple link to open new tab at (258, 266) on #simpleLink
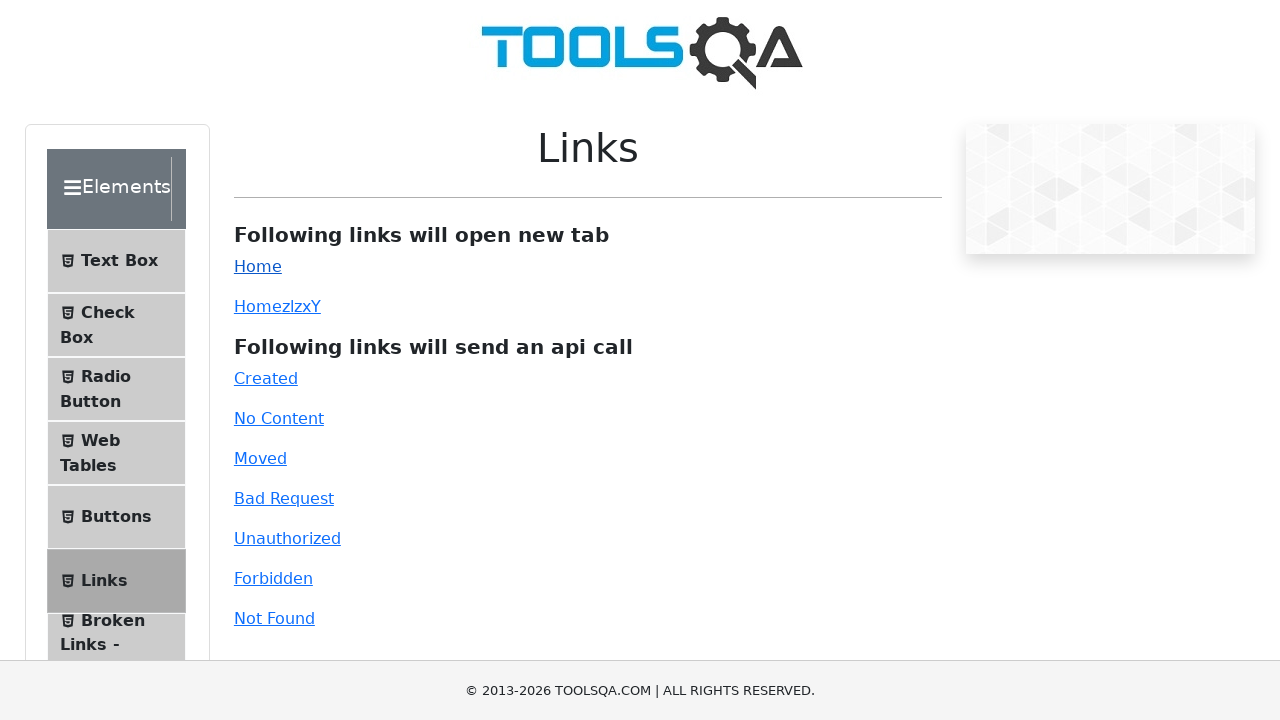

New tab opened and captured
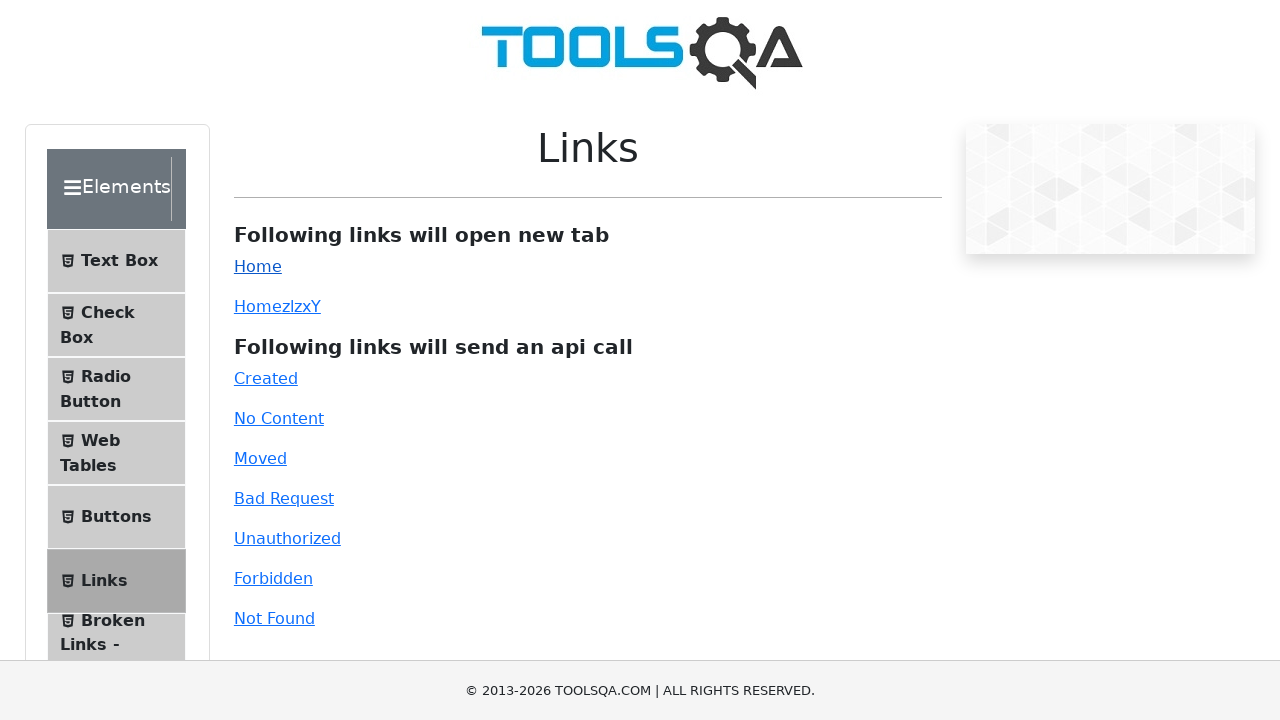

Switched focus back to parent tab
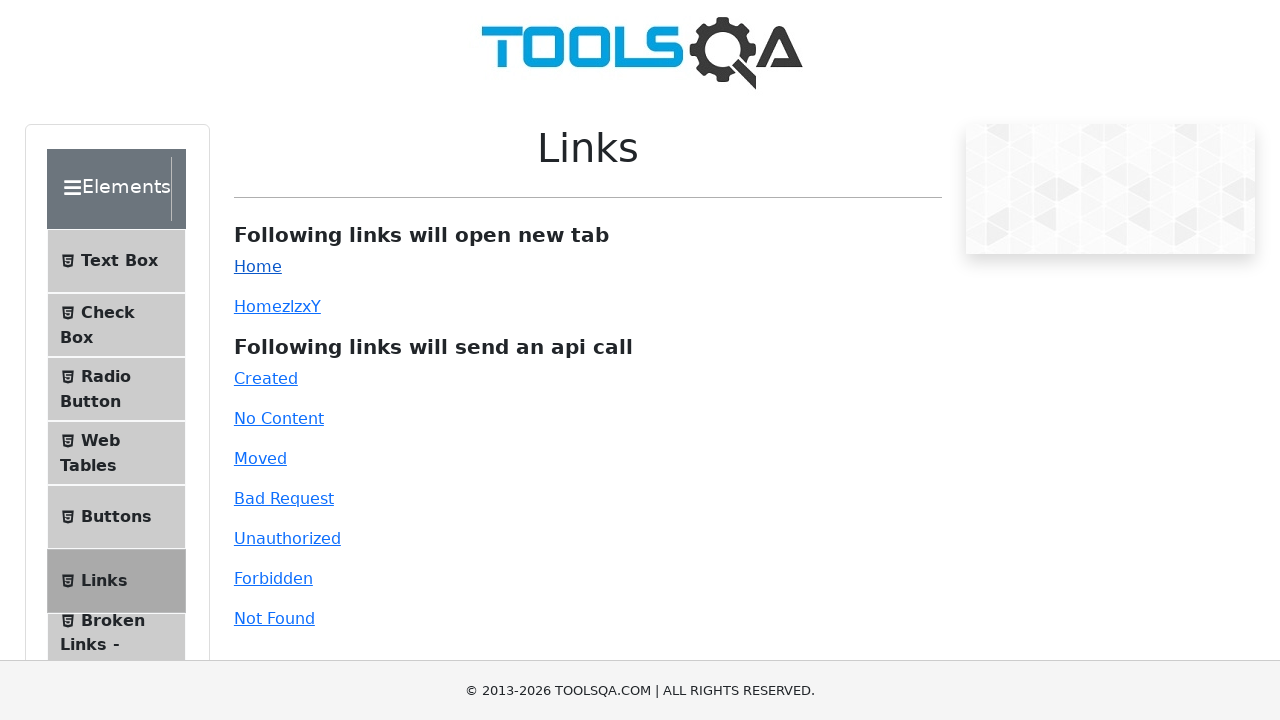

Verified parent tab still contains 'links' in URL
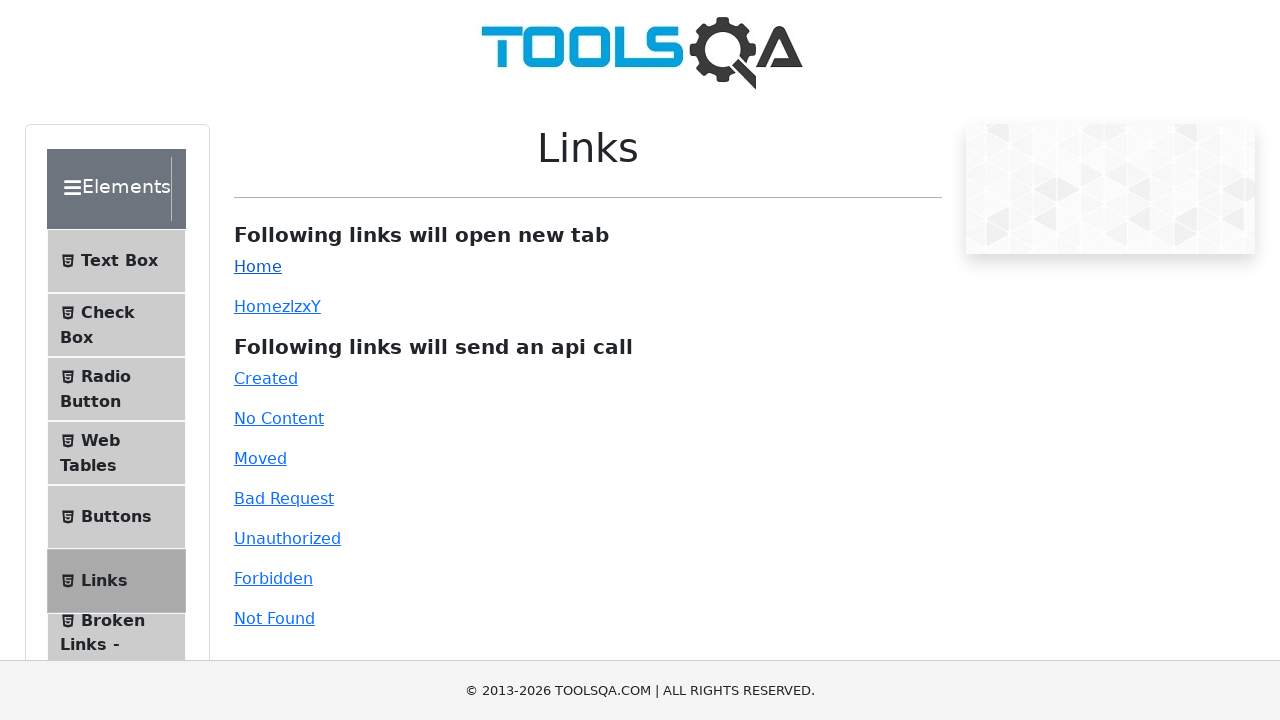

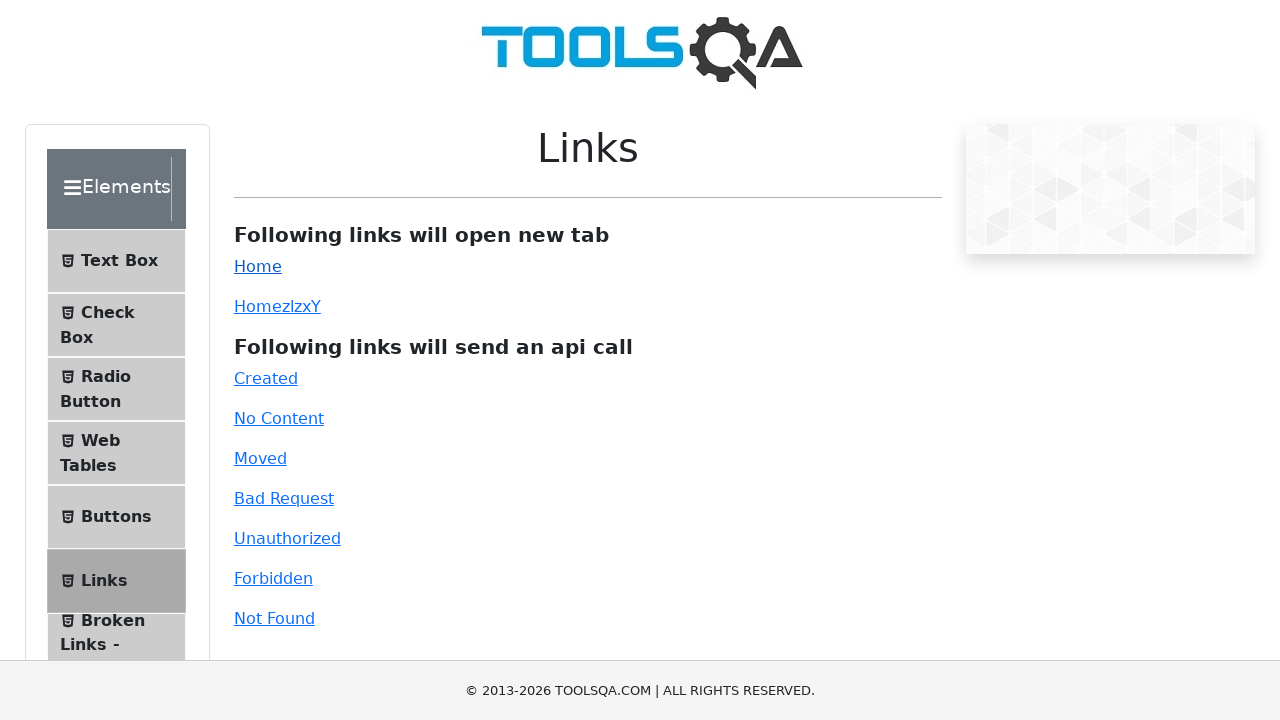